Tests that todo data persists after page reload by creating items, marking one complete, and reloading

Starting URL: https://demo.playwright.dev/todomvc

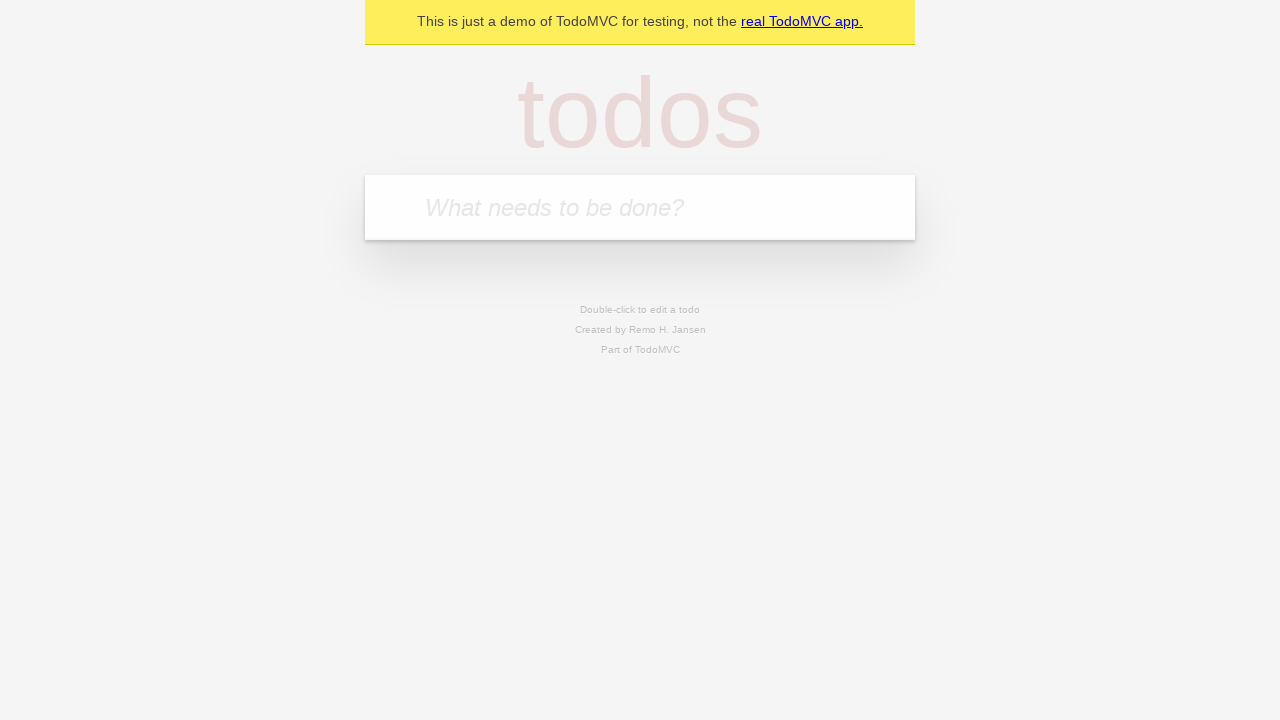

Filled todo input with 'buy some cheese' on internal:attr=[placeholder="What needs to be done?"i]
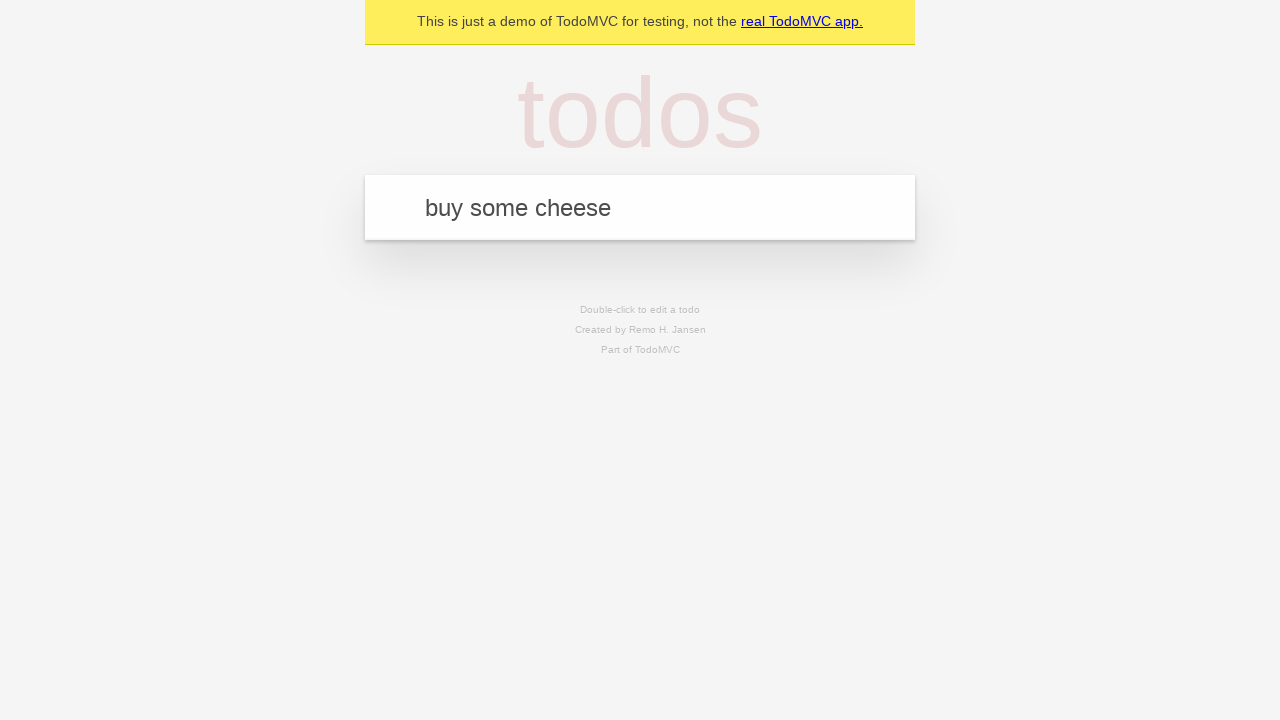

Pressed Enter to create first todo item on internal:attr=[placeholder="What needs to be done?"i]
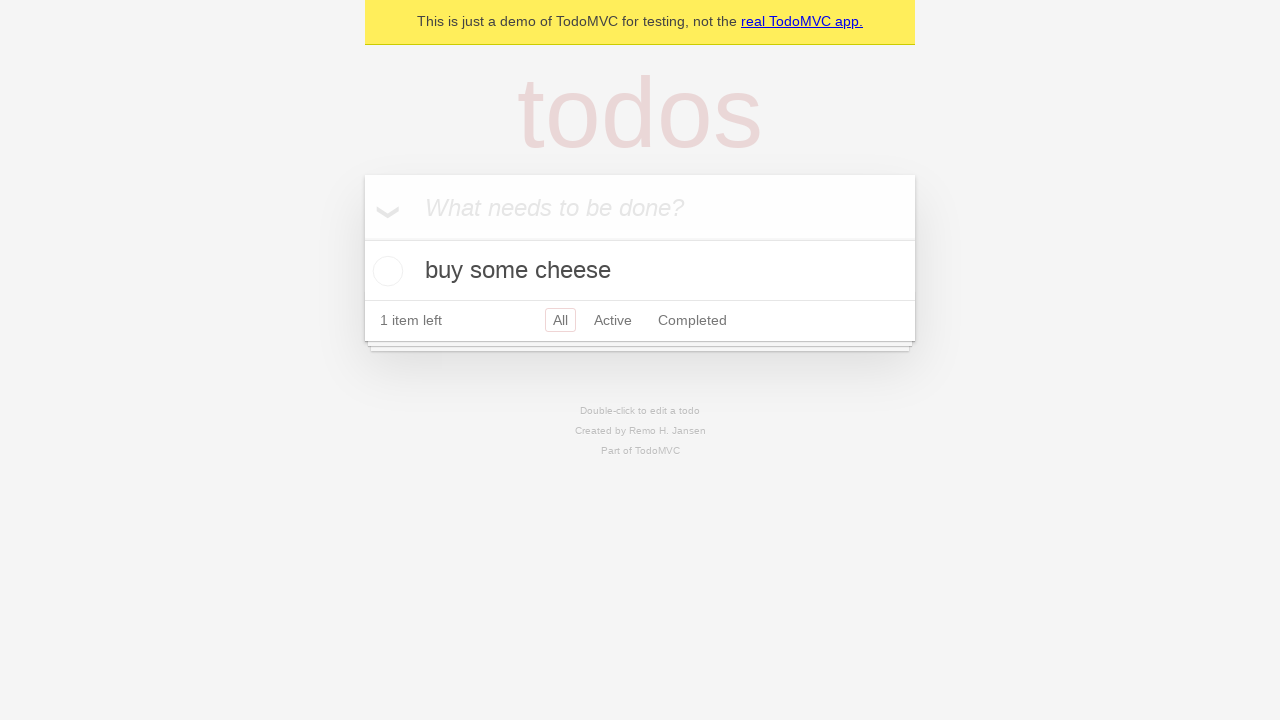

Filled todo input with 'feed the cat' on internal:attr=[placeholder="What needs to be done?"i]
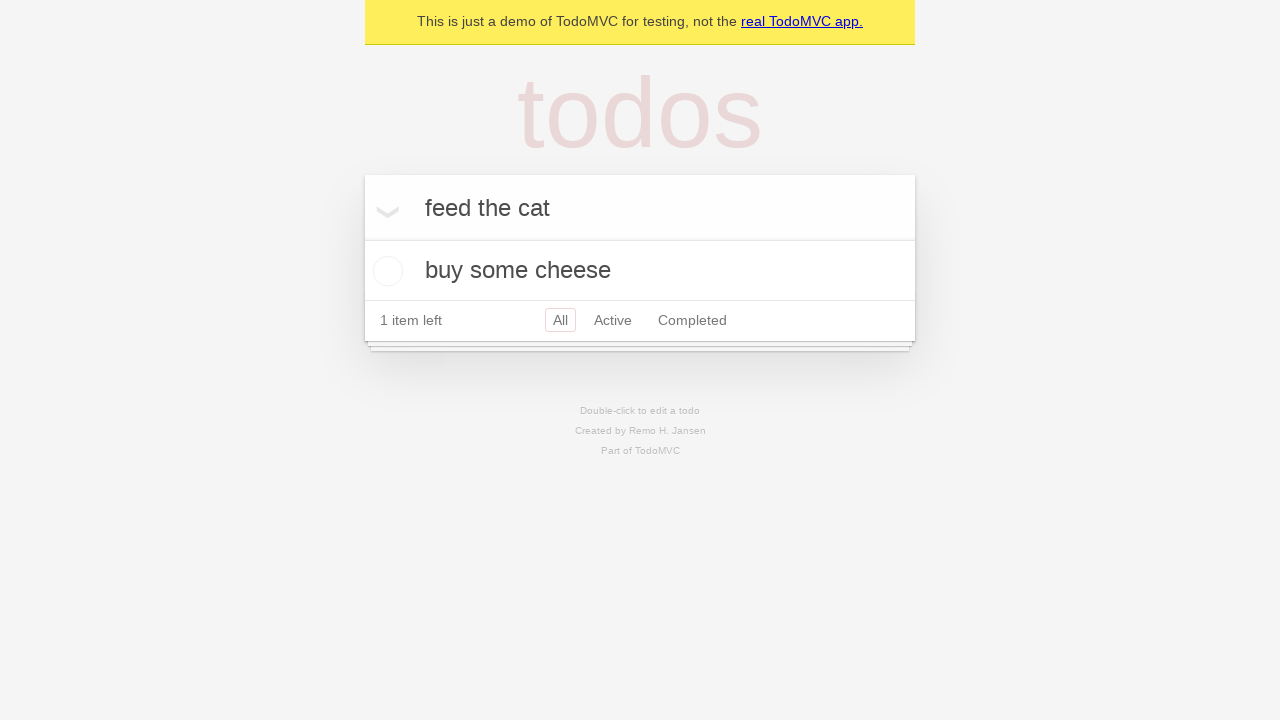

Pressed Enter to create second todo item on internal:attr=[placeholder="What needs to be done?"i]
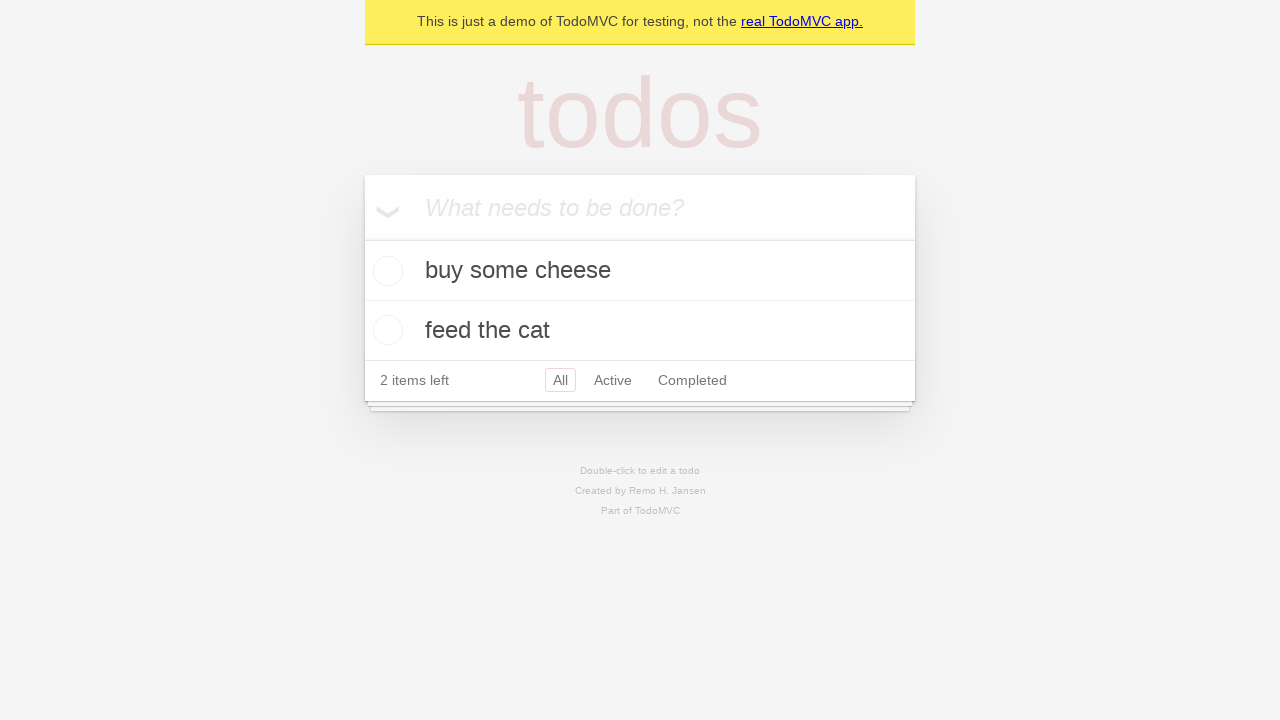

Checked the first todo item as complete at (385, 271) on internal:testid=[data-testid="todo-item"s] >> nth=0 >> internal:role=checkbox
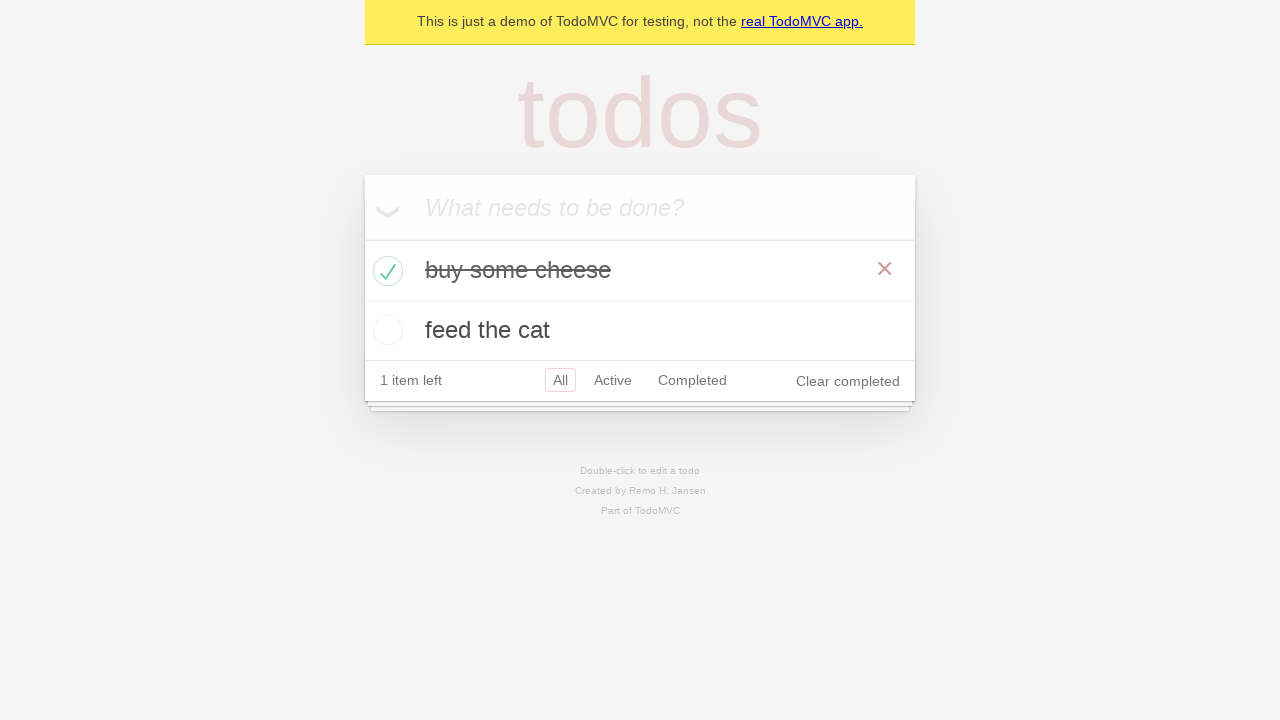

Reloaded the page
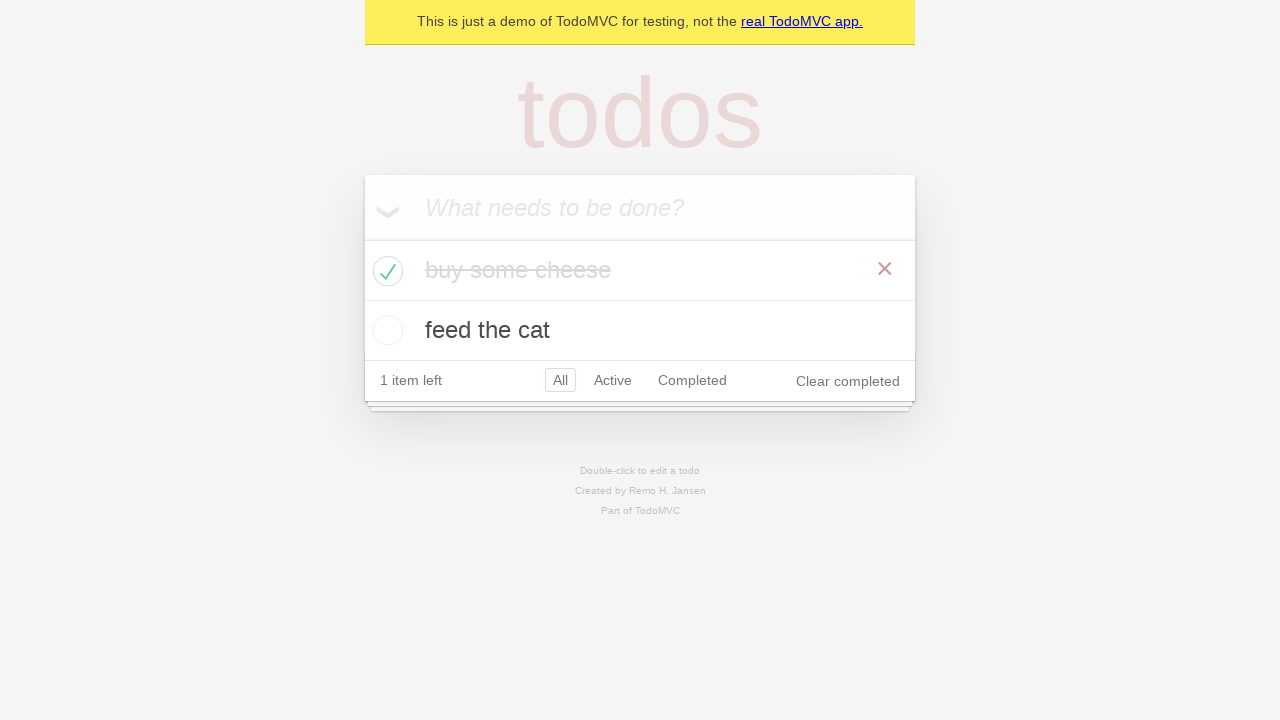

Verified todo items persisted after page reload
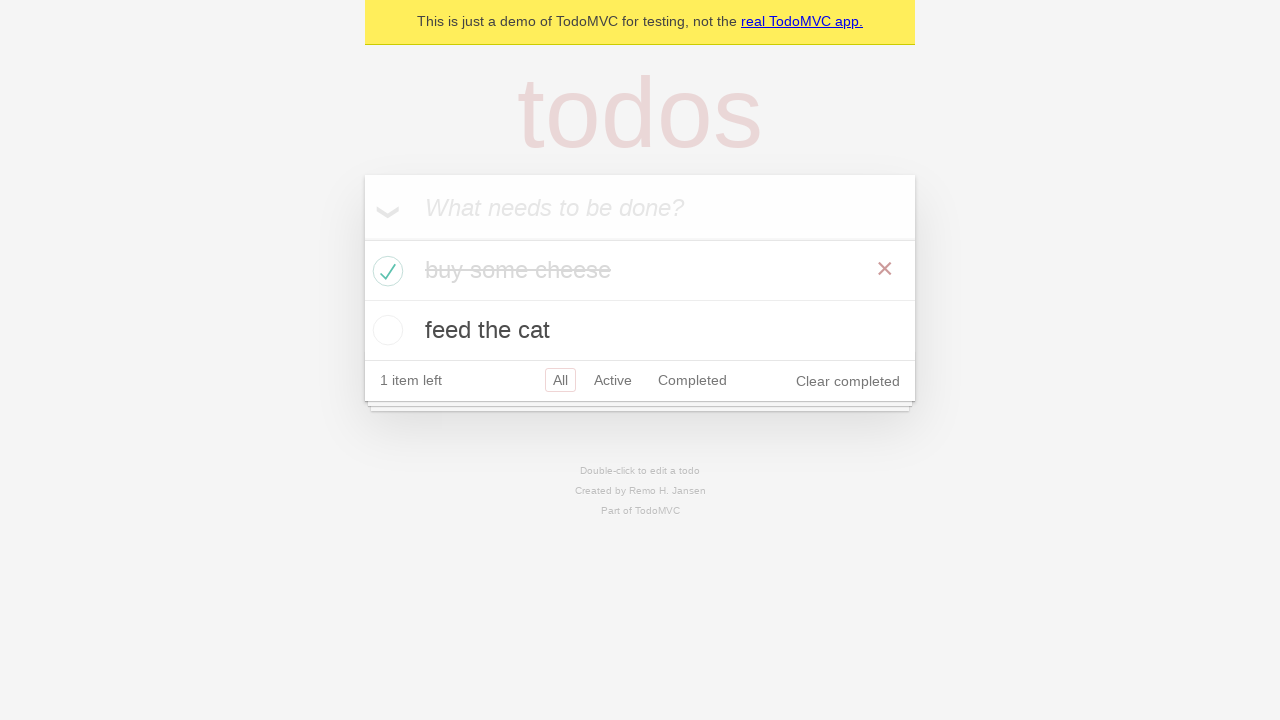

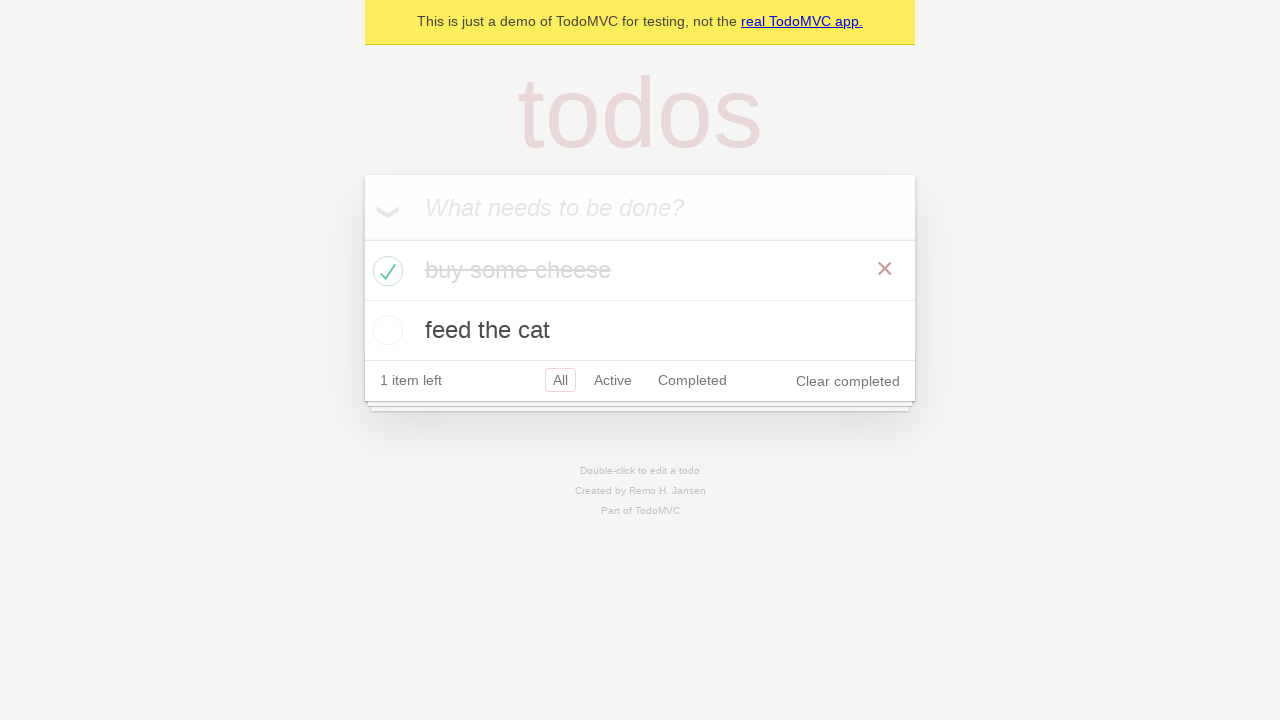